Tests Add/Remove Elements by clicking Add Element three times and verifying three elements are created.

Starting URL: https://the-internet.herokuapp.com/

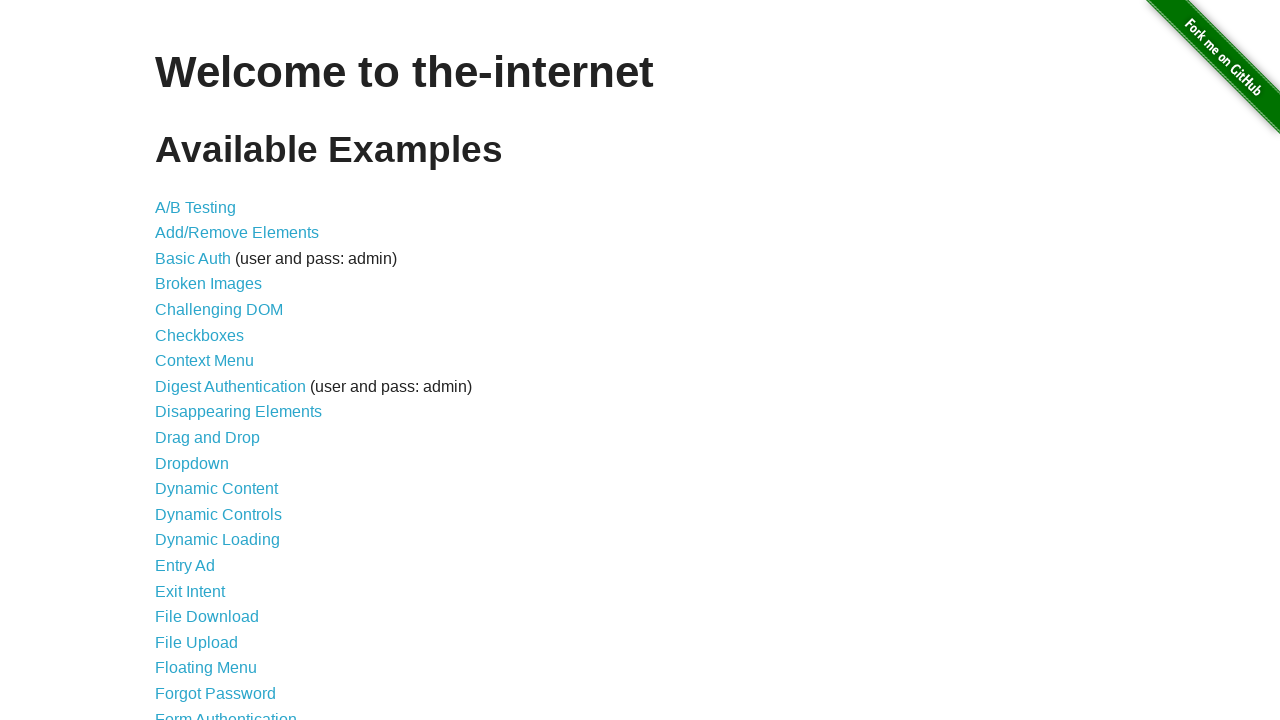

Clicked on Add/Remove Elements link at (237, 233) on a[href='/add_remove_elements/']
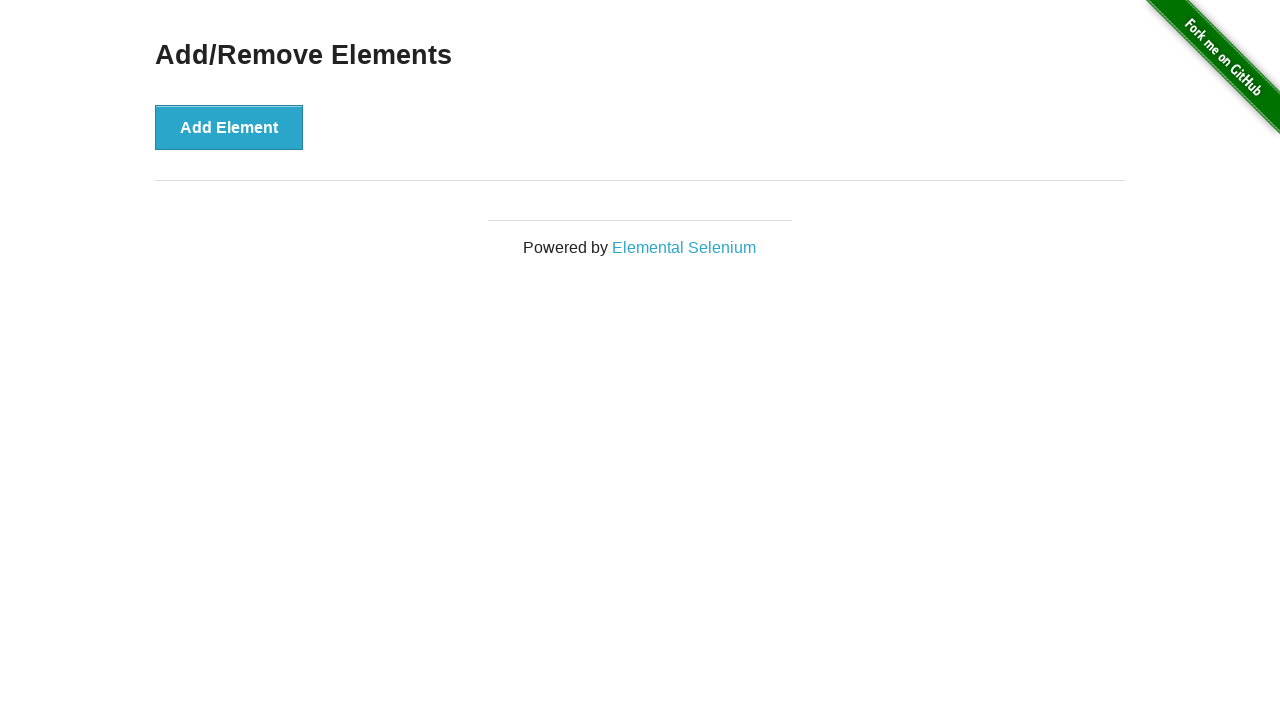

Clicked Add Element button (1st time) at (229, 127) on button[onclick='addElement()']
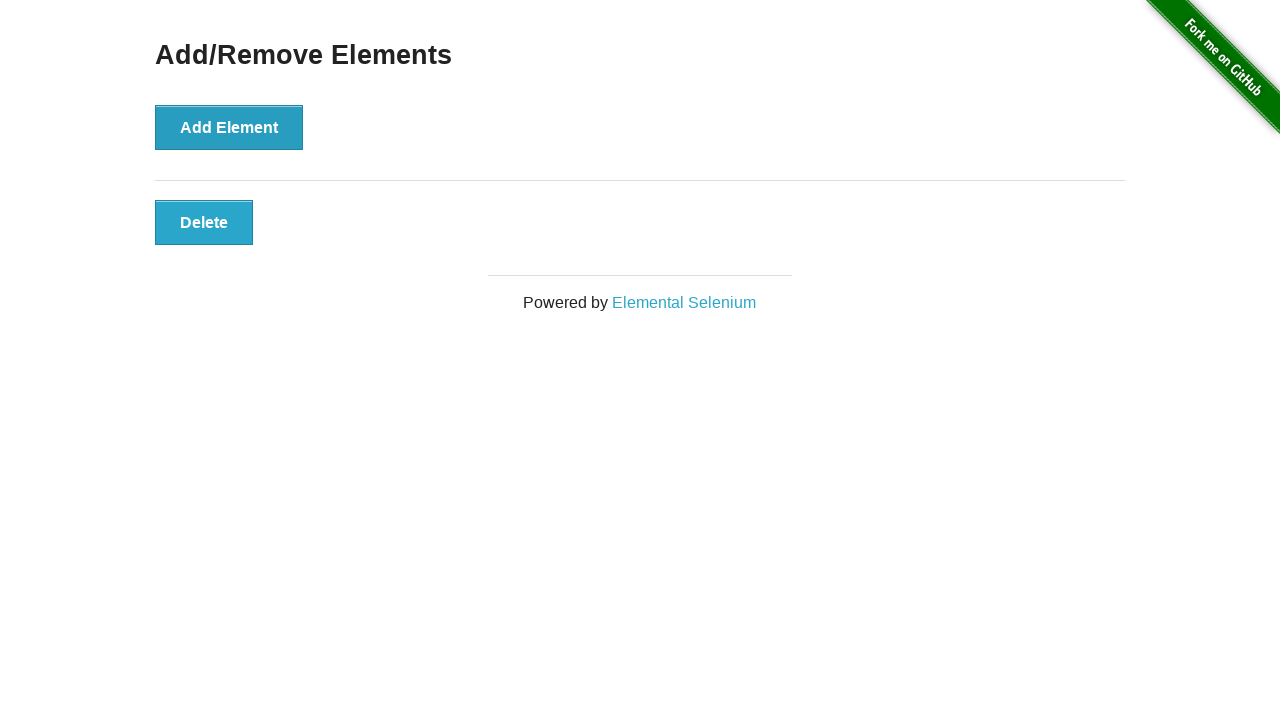

Clicked Add Element button (2nd time) at (229, 127) on button[onclick='addElement()']
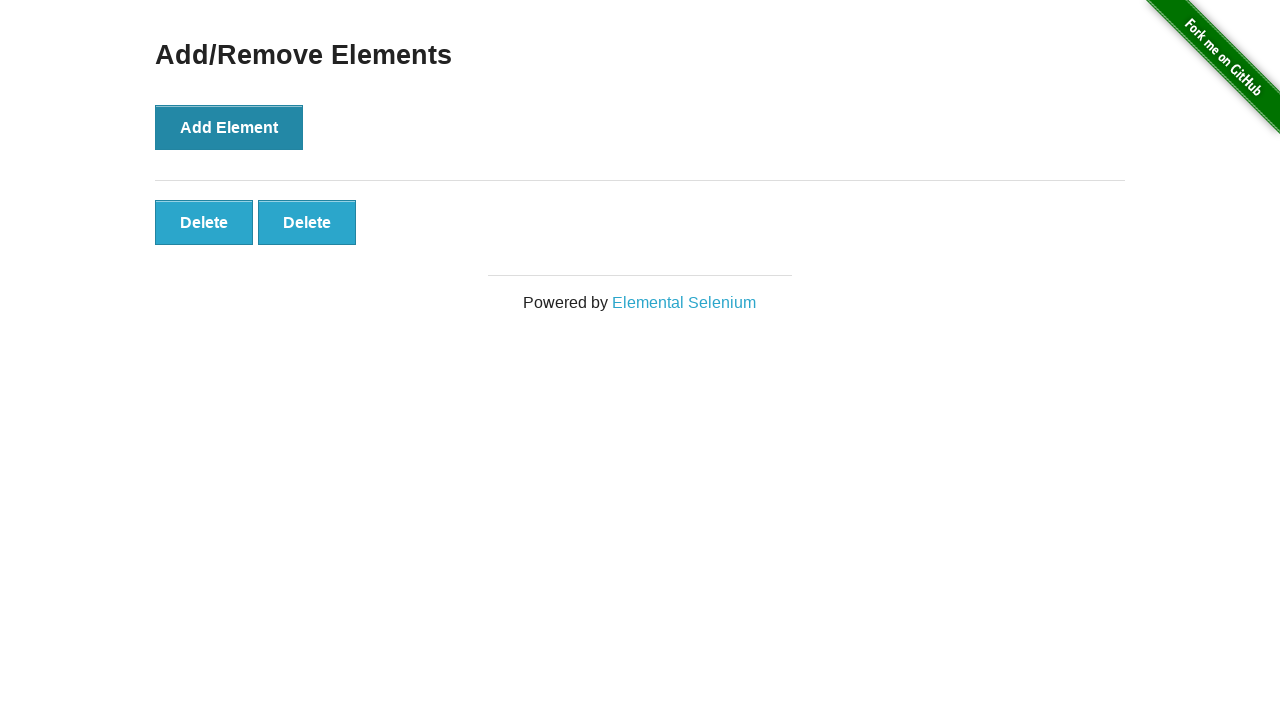

Clicked Add Element button (3rd time) at (229, 127) on button[onclick='addElement()']
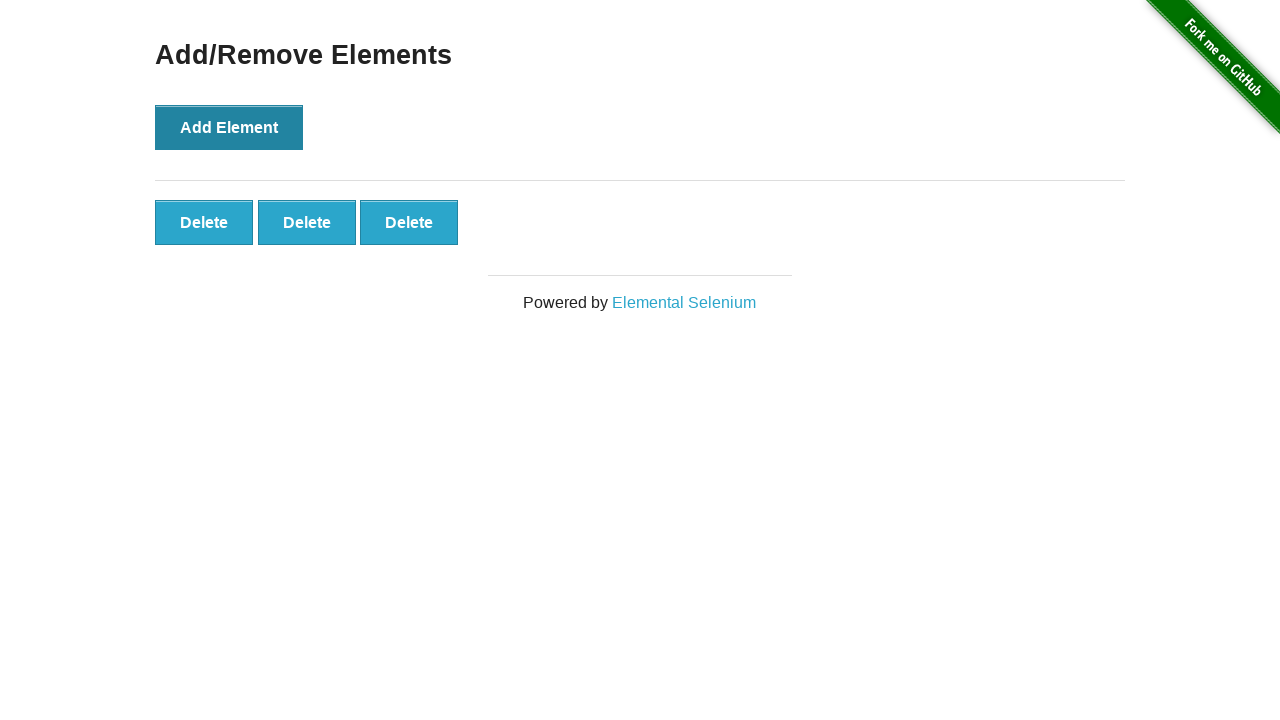

Verified three elements are created and displayed
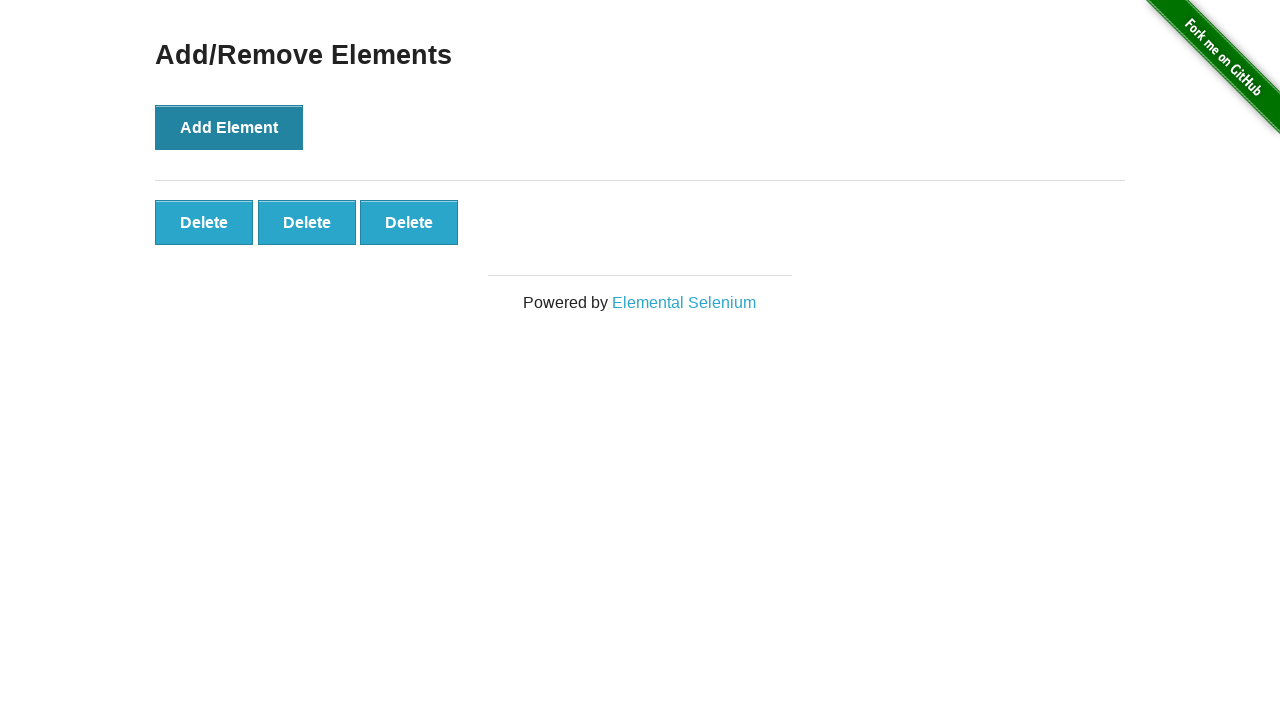

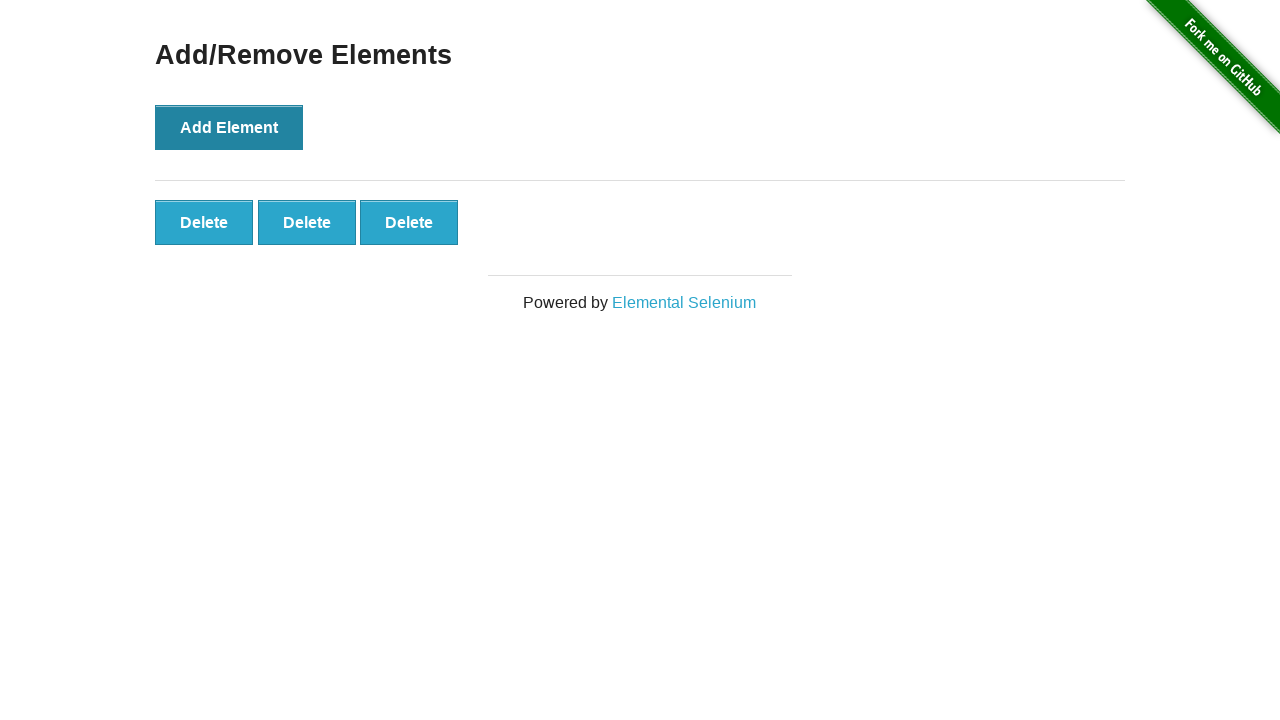